Tests JavaScript alert functionality by clicking elements to trigger an alert, verifying its text content, and accepting it

Starting URL: http://automationbykrishna.com/

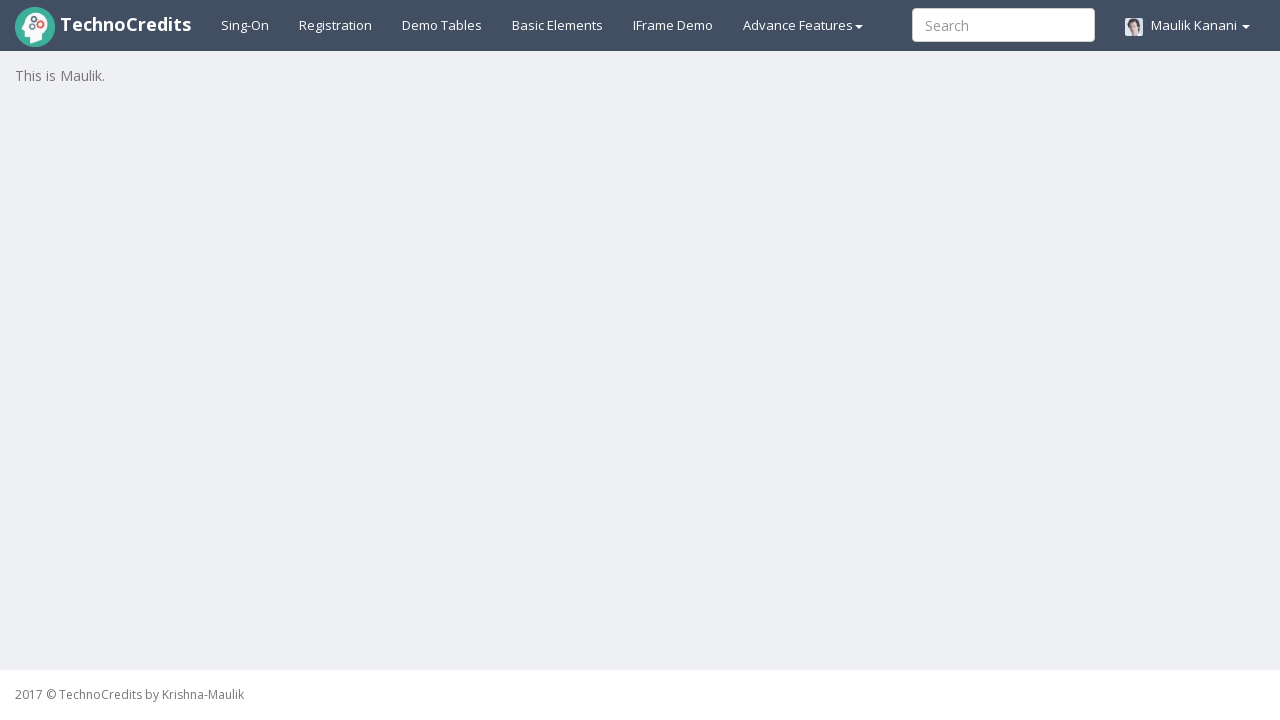

Clicked on basic elements section at (558, 25) on #basicelements
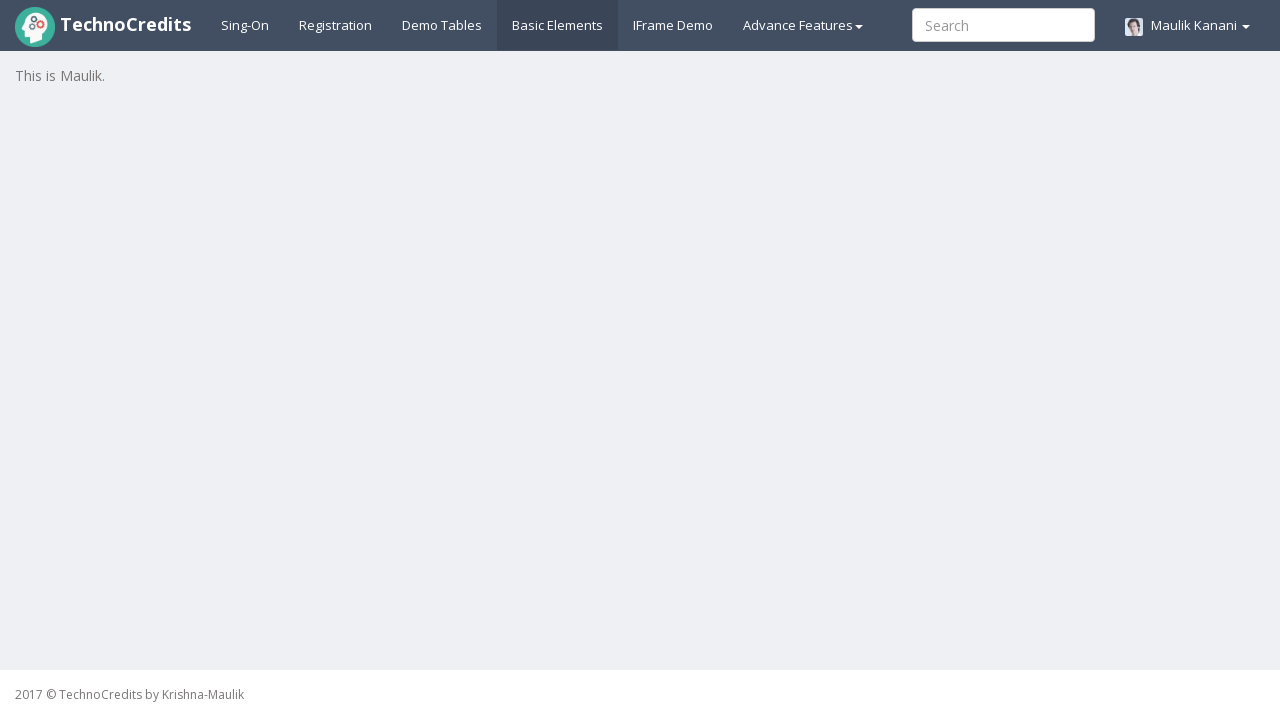

Scrolled down 250 pixels to reveal alert button
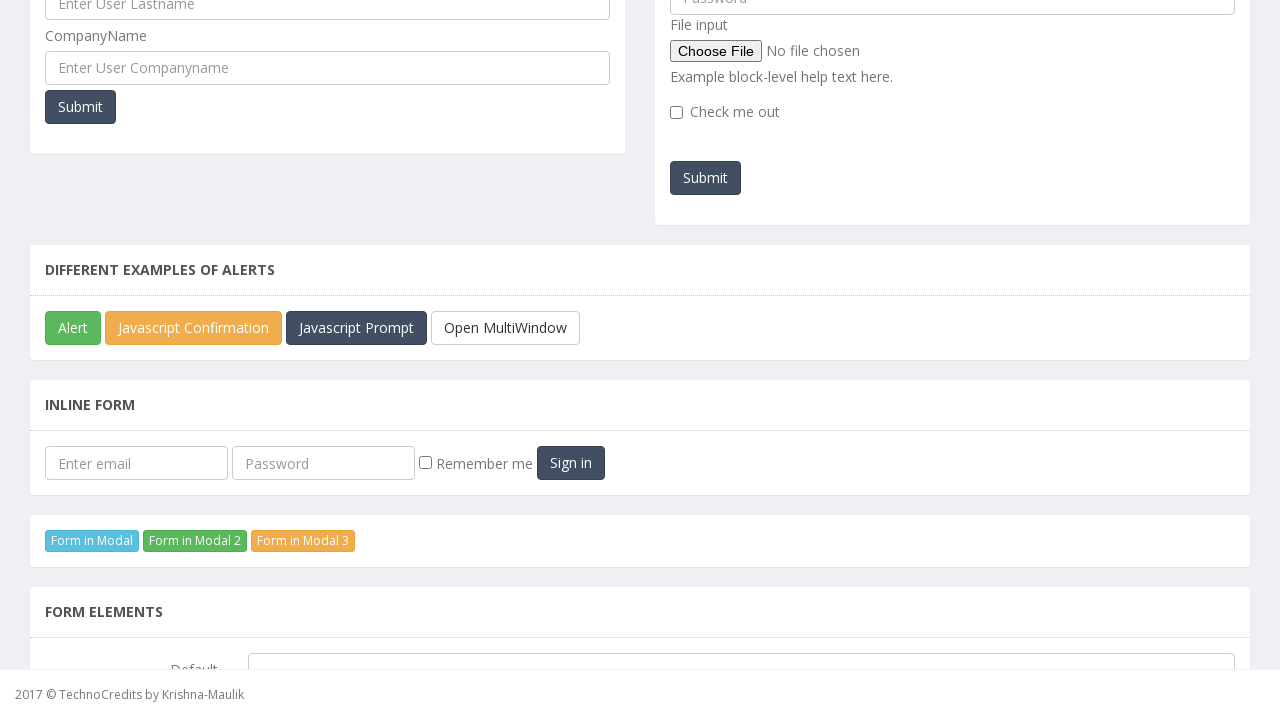

Waited 1000ms for page to settle
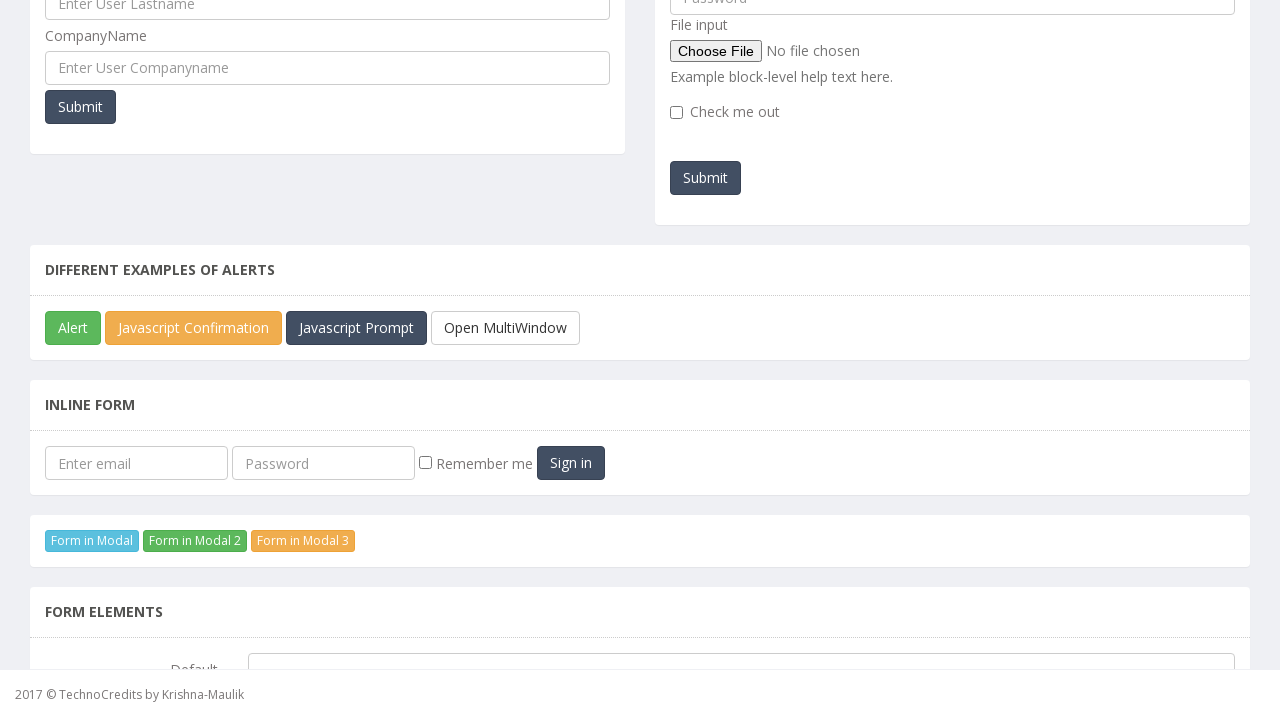

Clicked JavaScript alert button at (73, 328) on #javascriptAlert
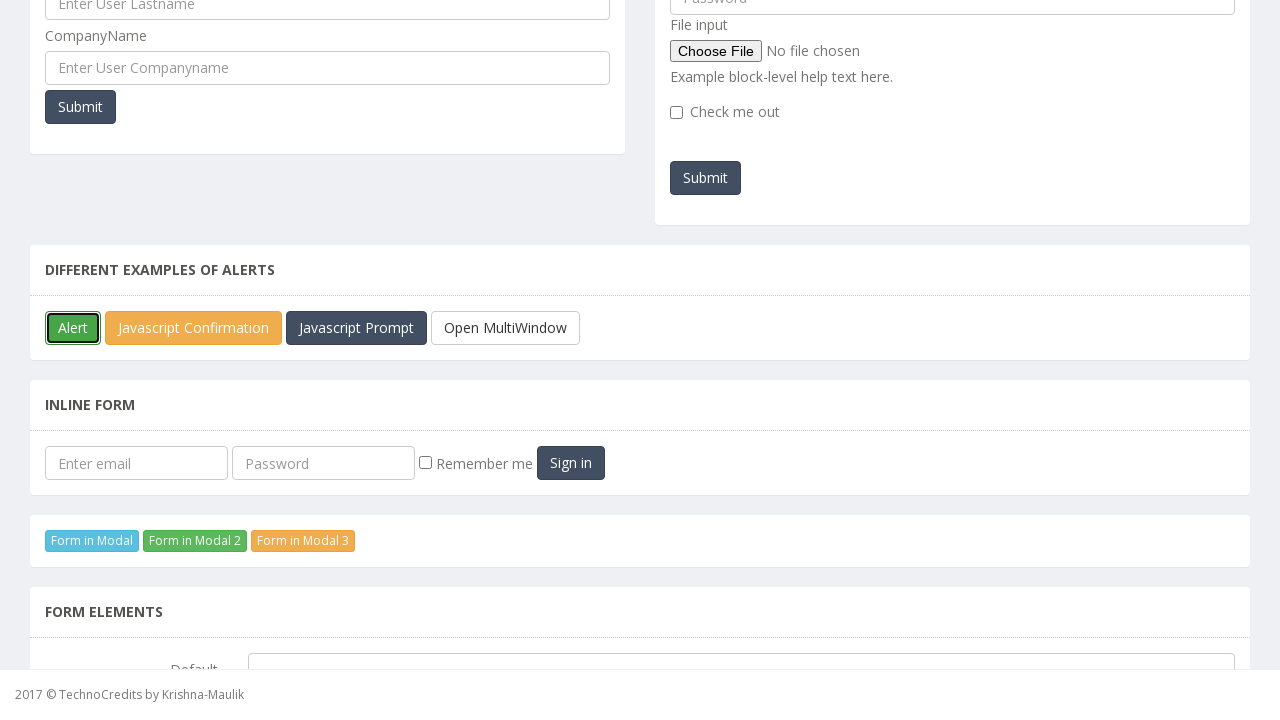

Set up dialog handler to accept alert
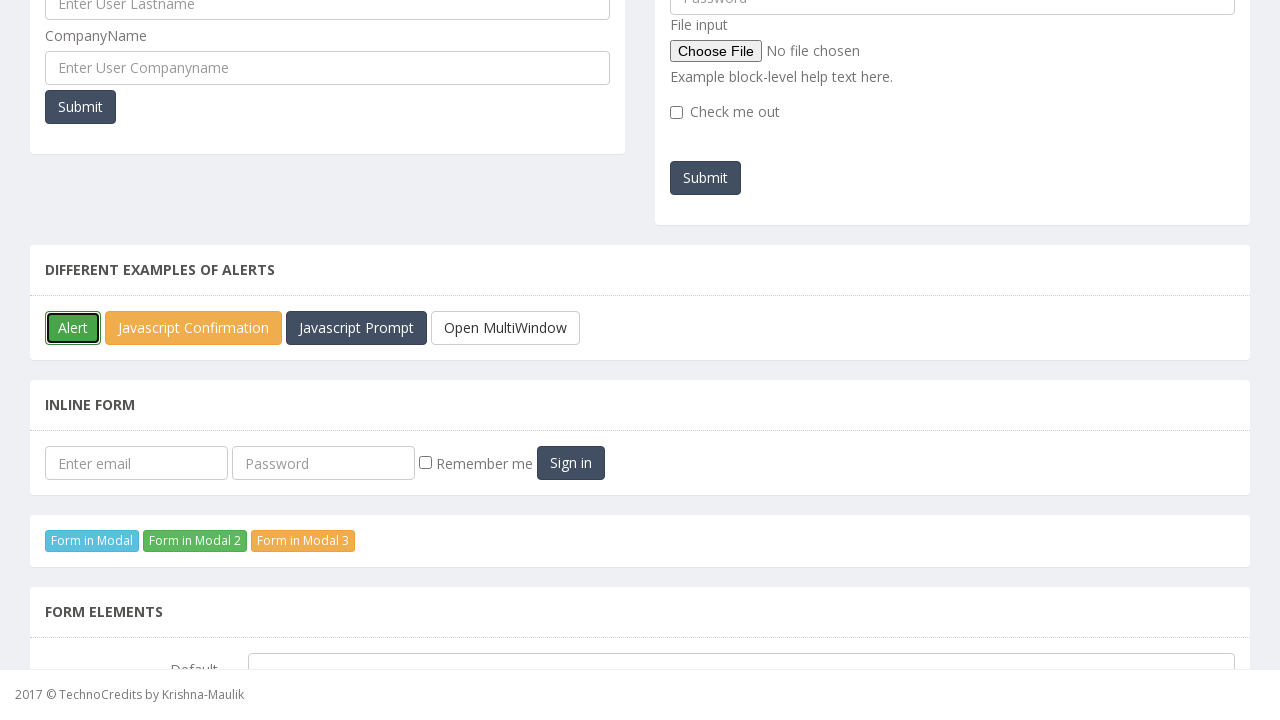

Waited 1000ms for alert dialog to process
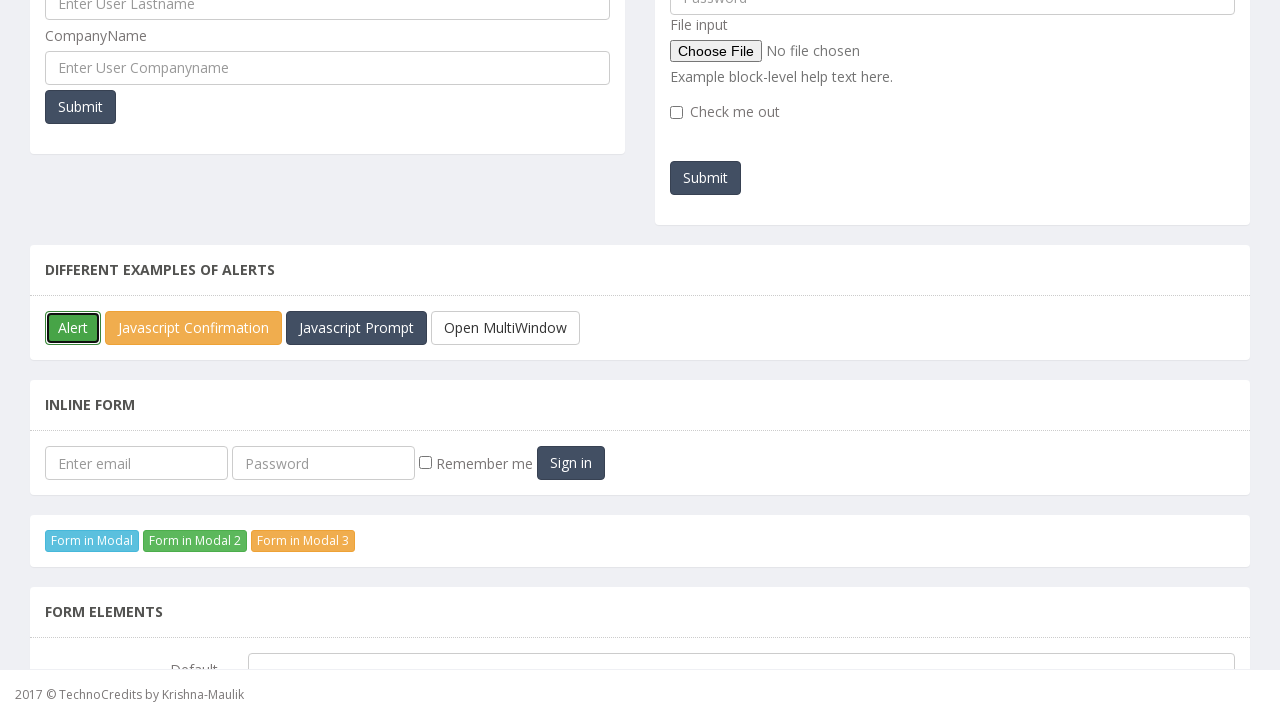

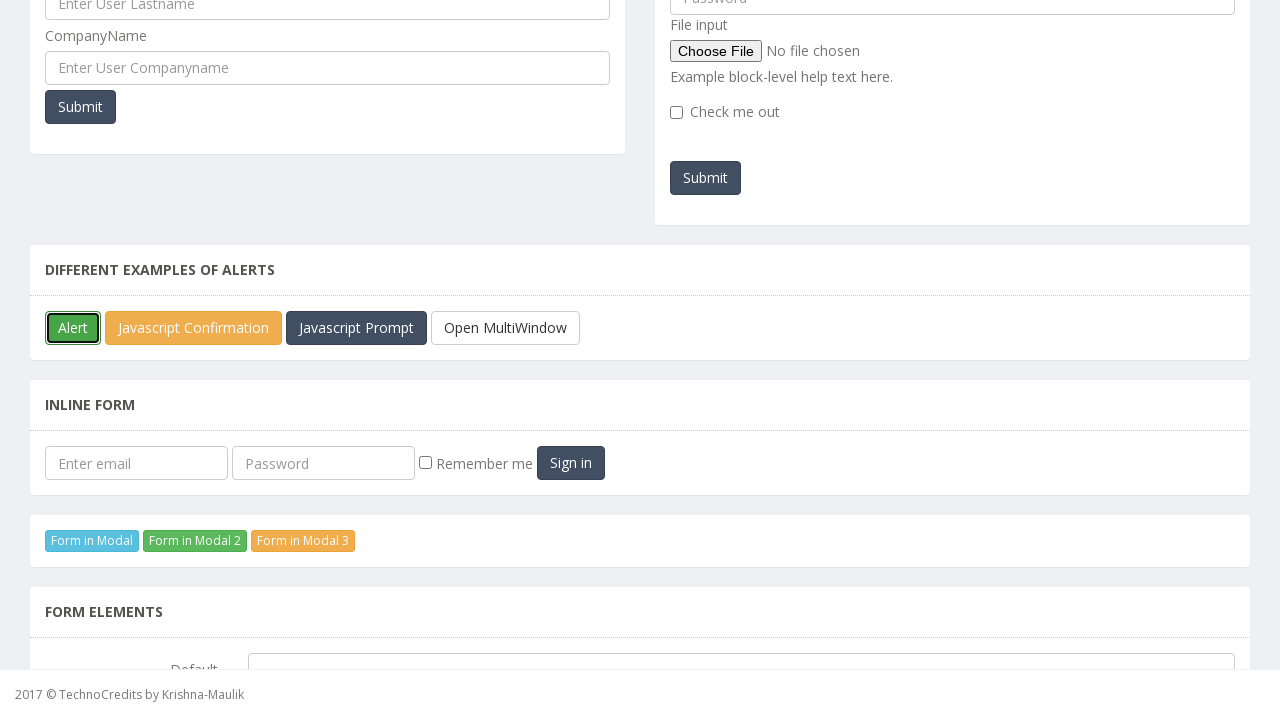